Tests that cookies set on the parent domain are shared across subdomains by setting a test cookie and verifying it's accessible on both www and app subdomains.

Starting URL: https://www.cocktailorder.com

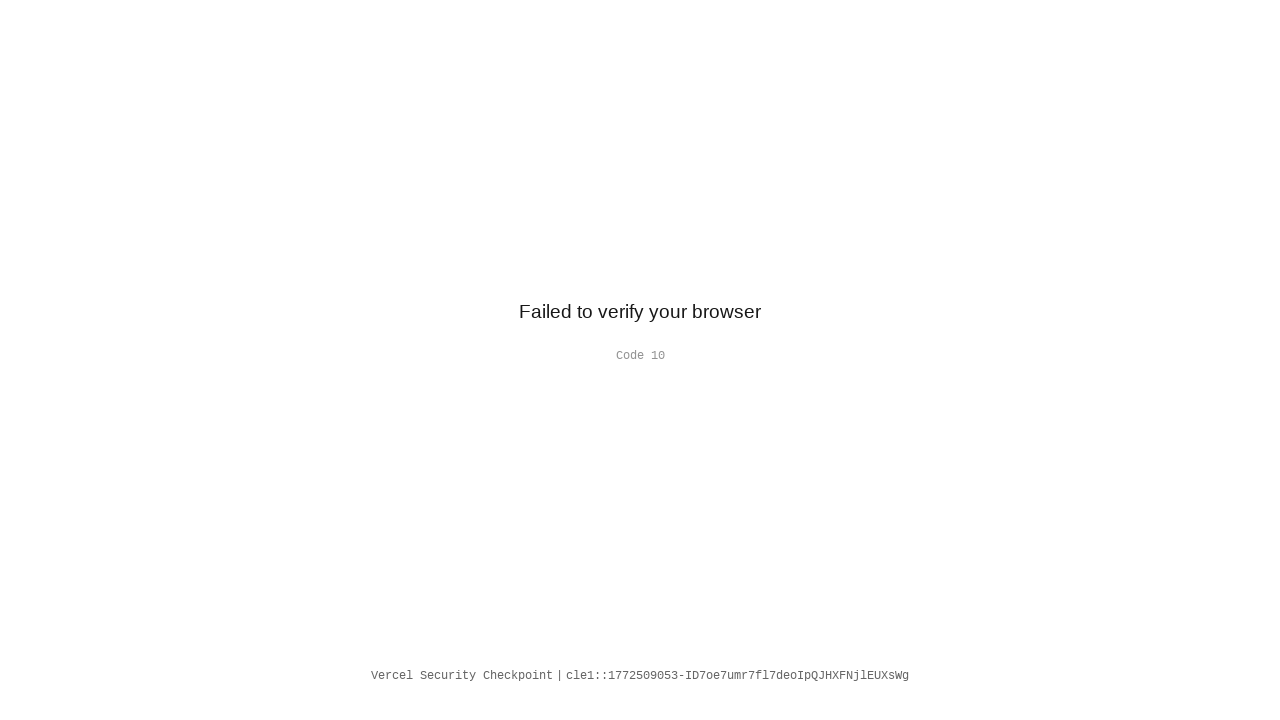

Added test cookie to parent domain .cocktailorder.com
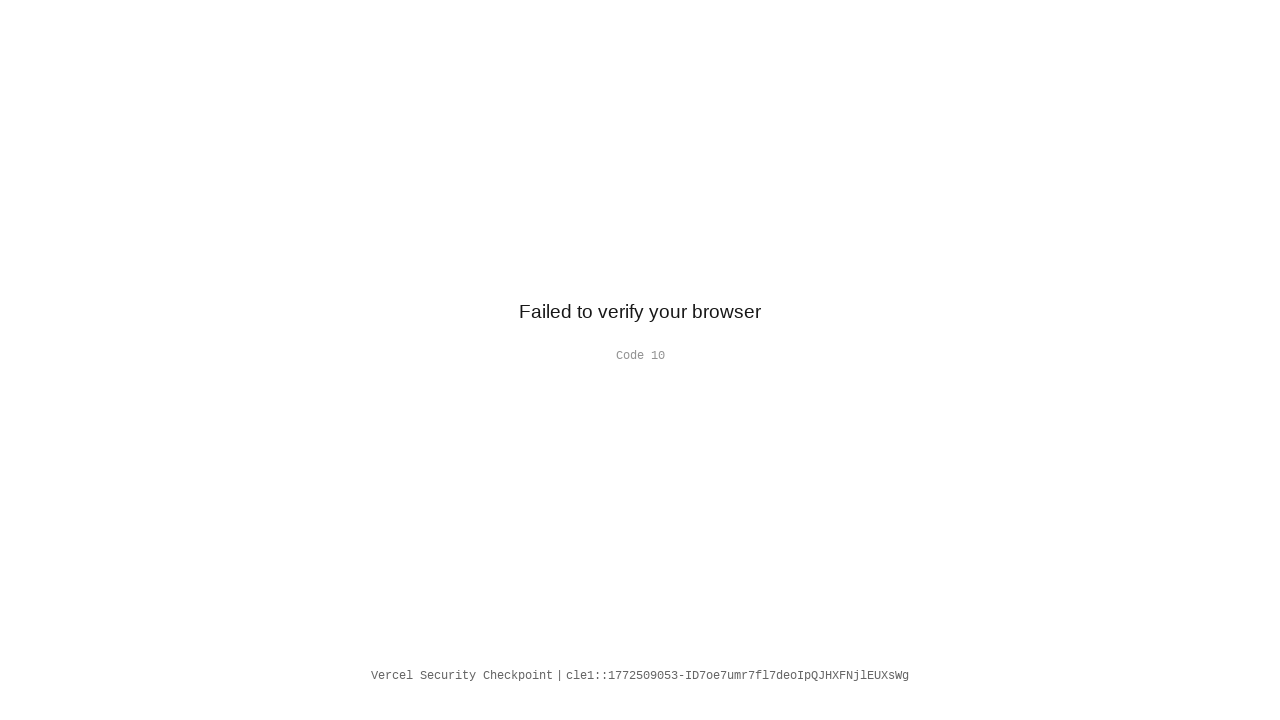

Retrieved cookies from www.cocktailorder.com
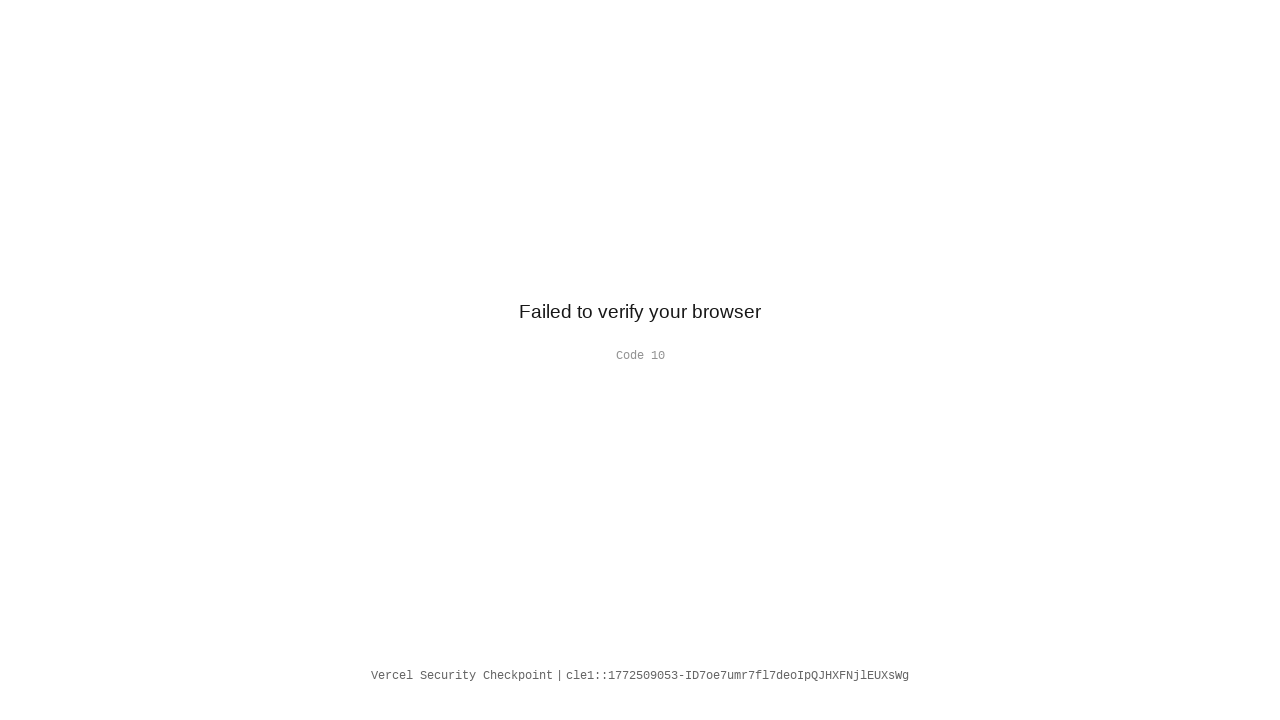

Extracted test-cookie from www subdomain cookies
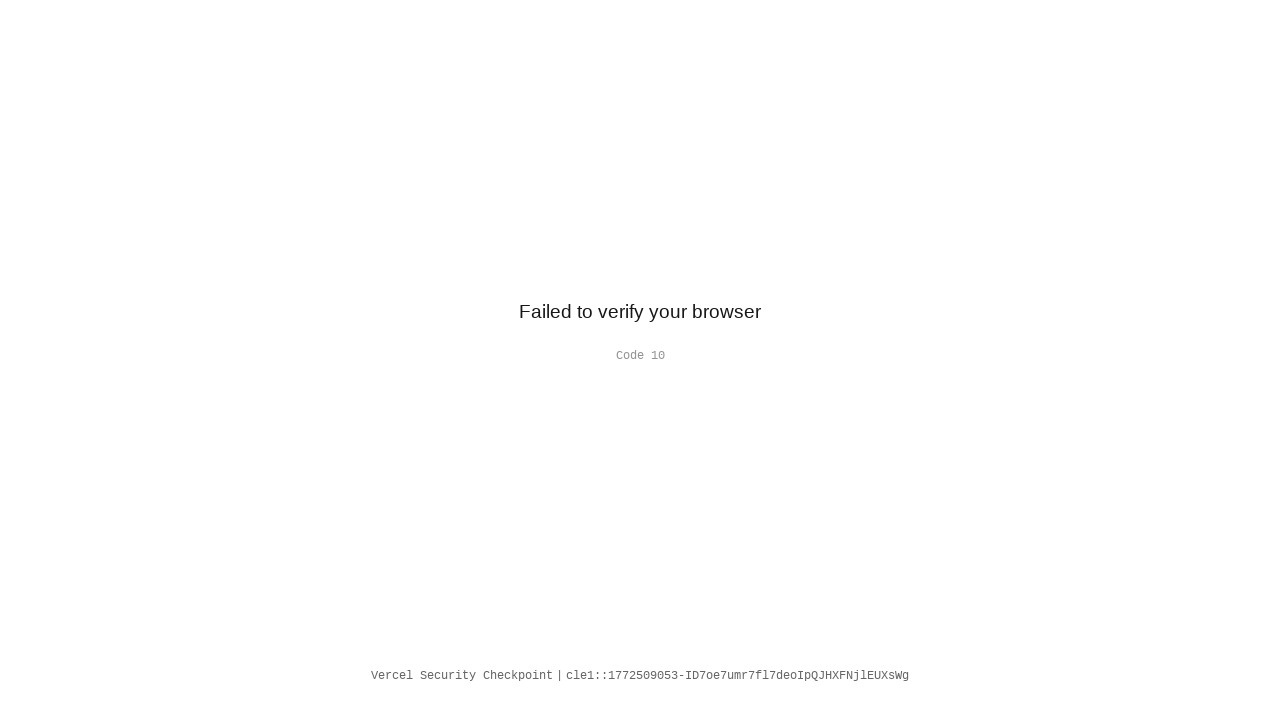

Verified that test cookie is present and accessible on www subdomain
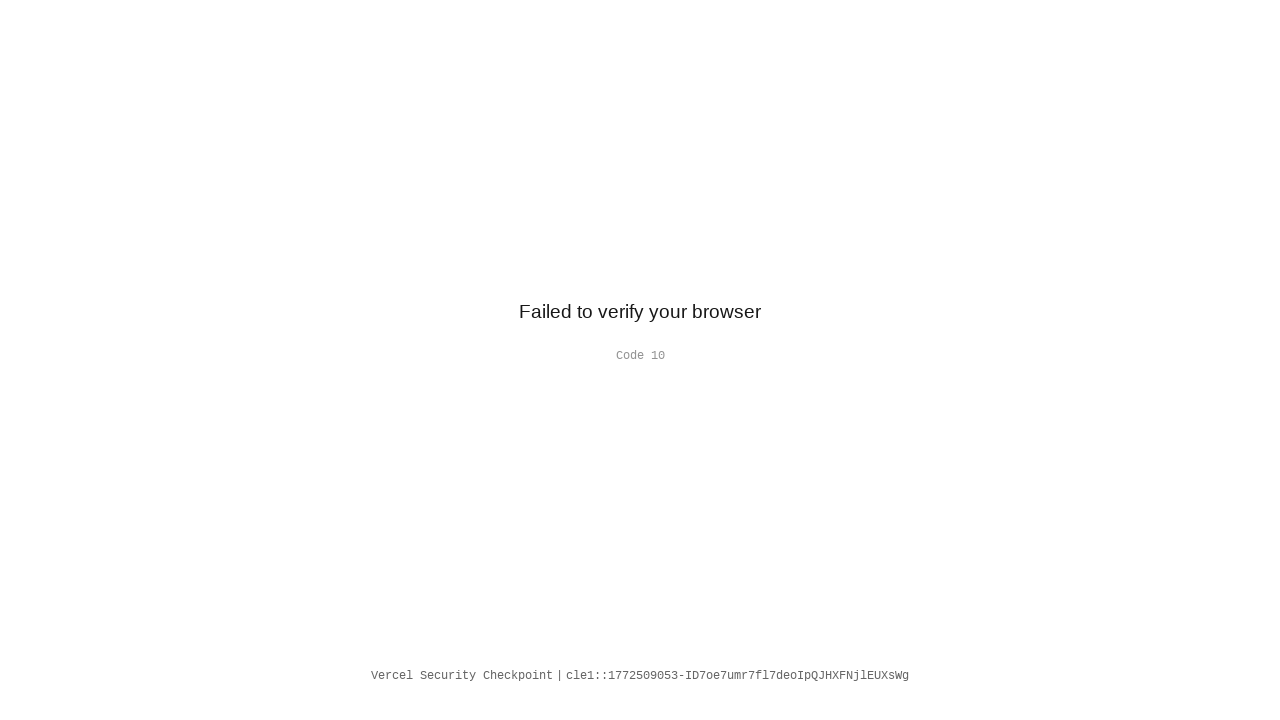

Navigated to app subdomain (https://app.cocktailorder.com)
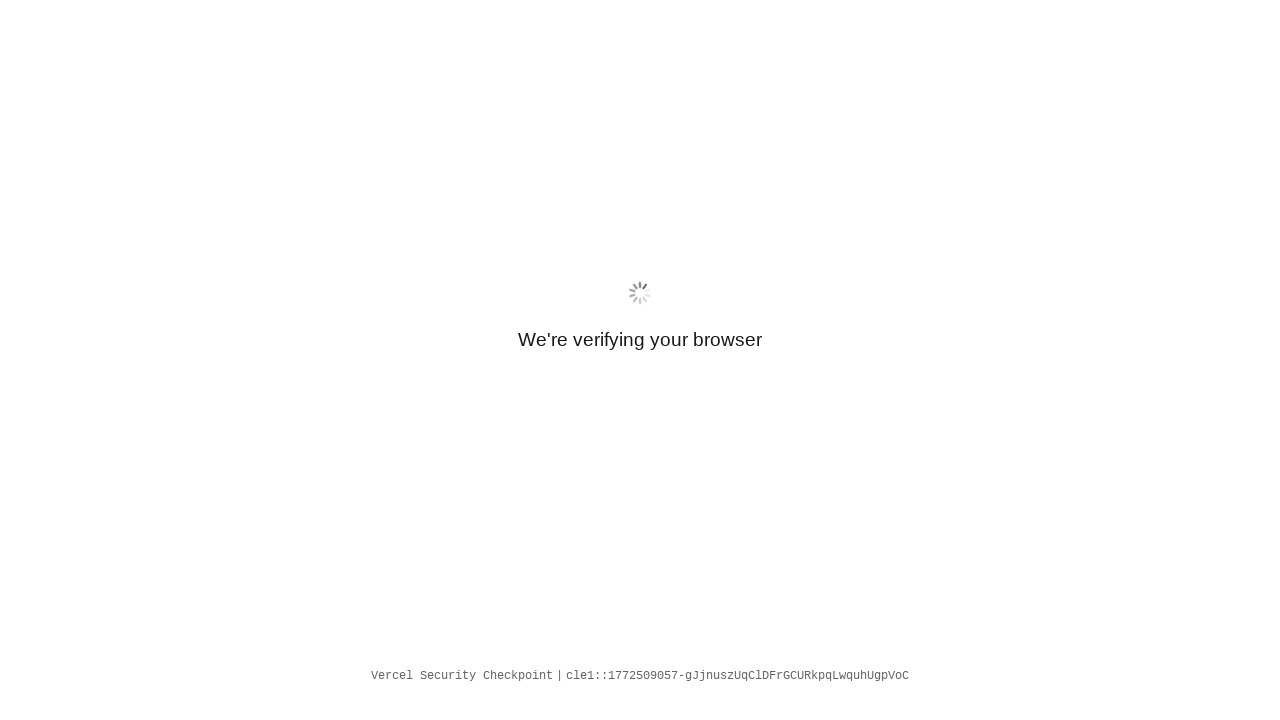

Retrieved cookies from app.cocktailorder.com
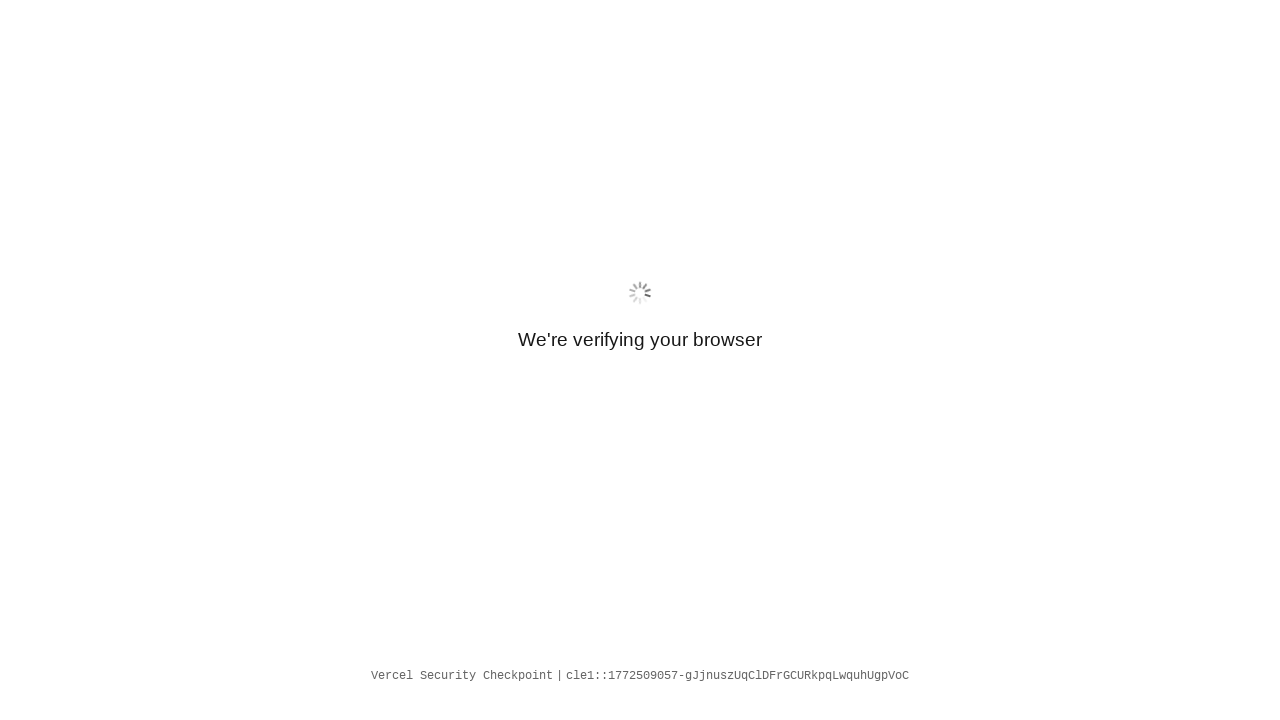

Extracted test-cookie from app subdomain cookies
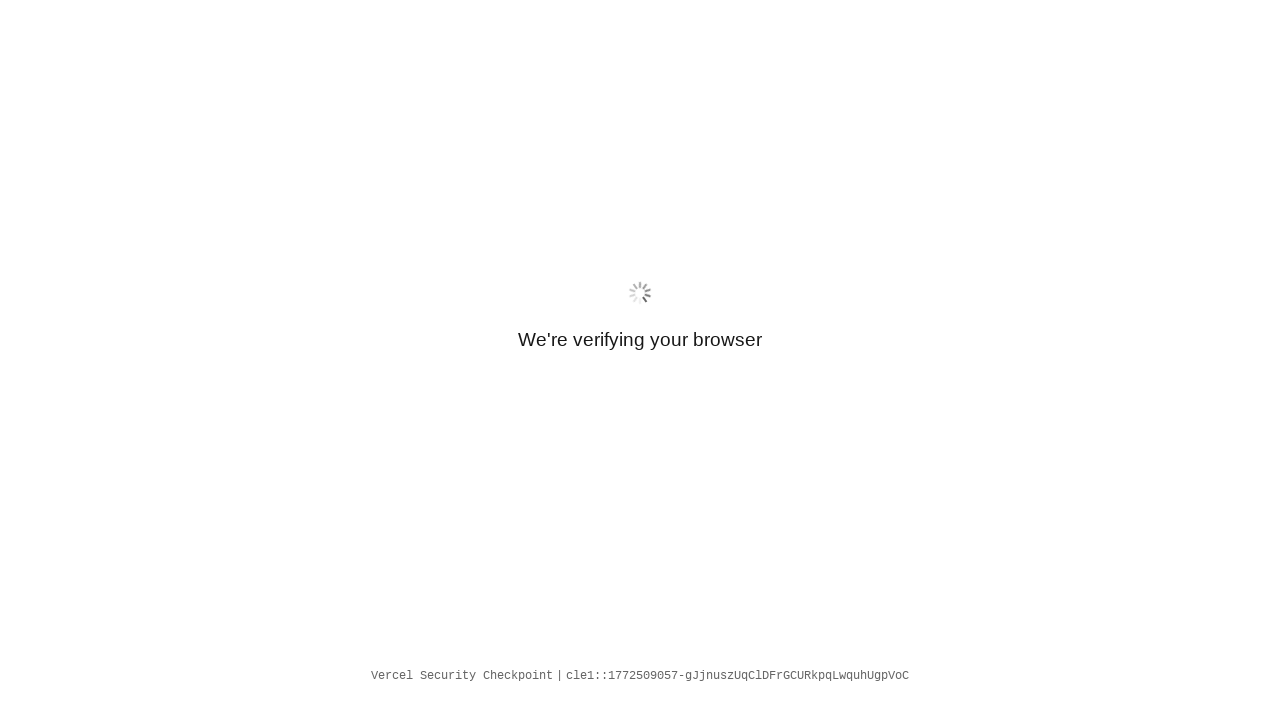

Verified that test cookie is shared and accessible on app subdomain
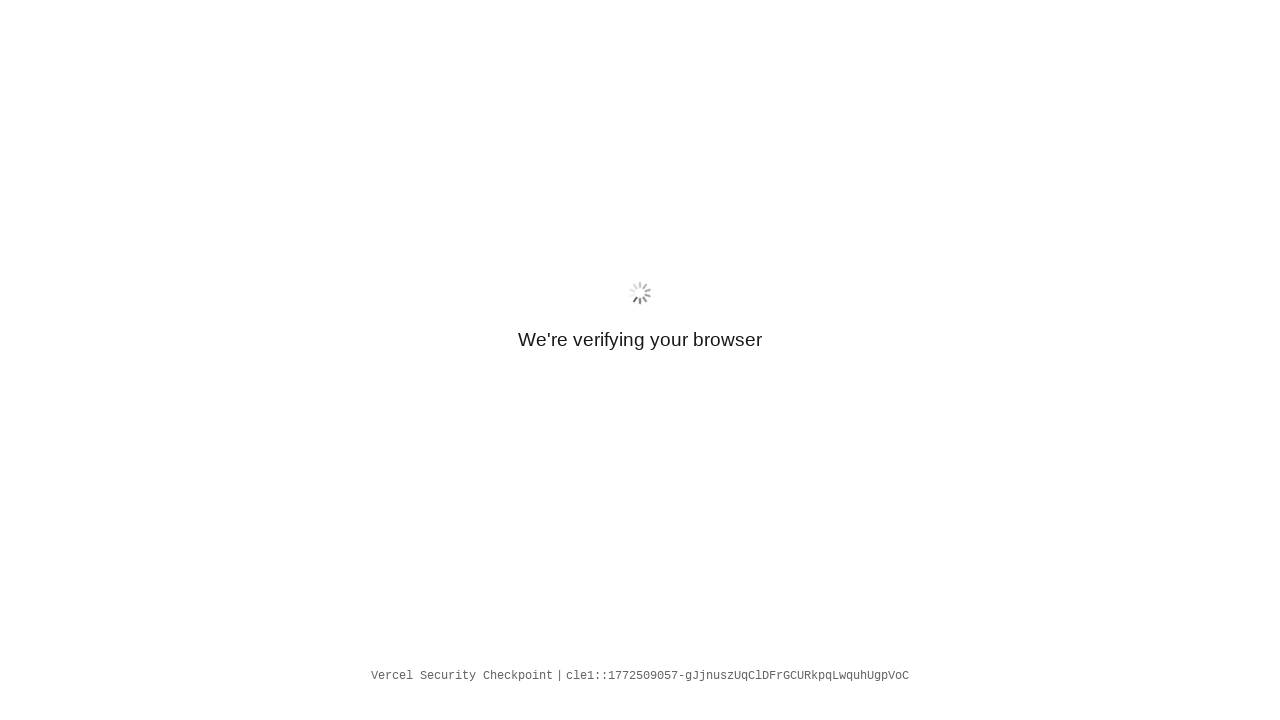

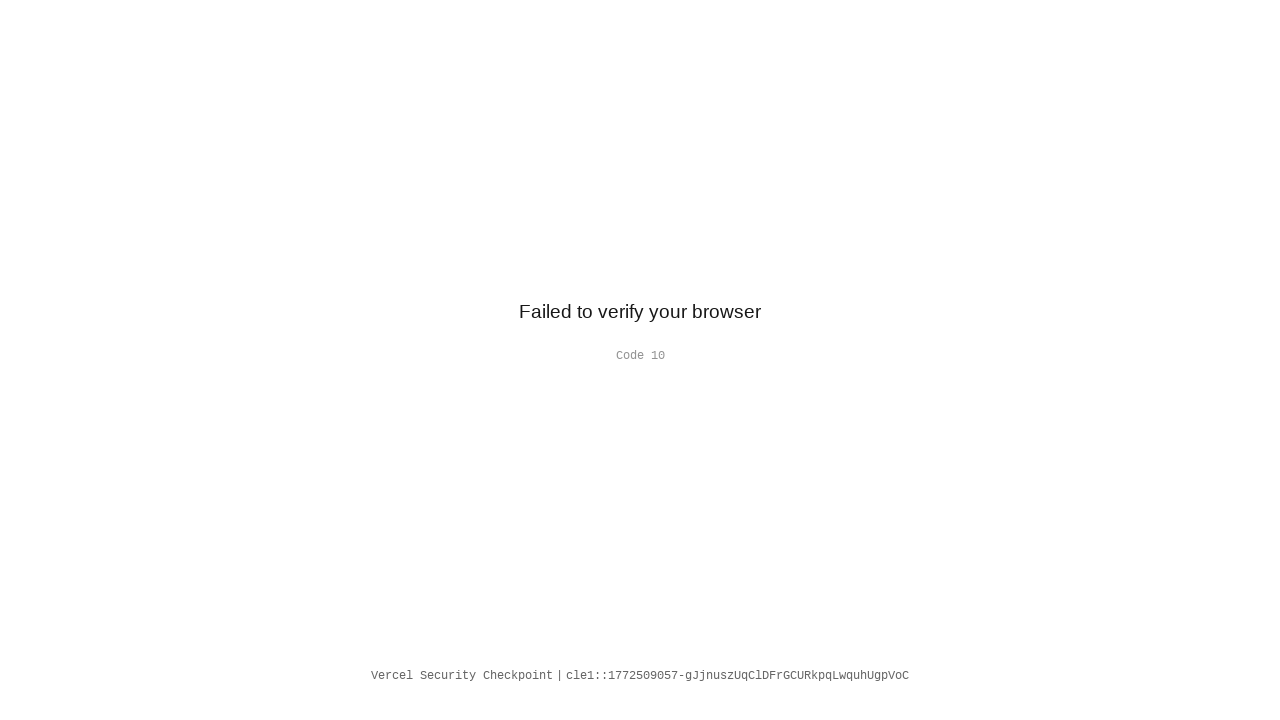